Tests filling multiple input fields on a waiting demonstration page by entering text into three sequential input elements.

Starting URL: https://example.cypress.io/commands/waiting

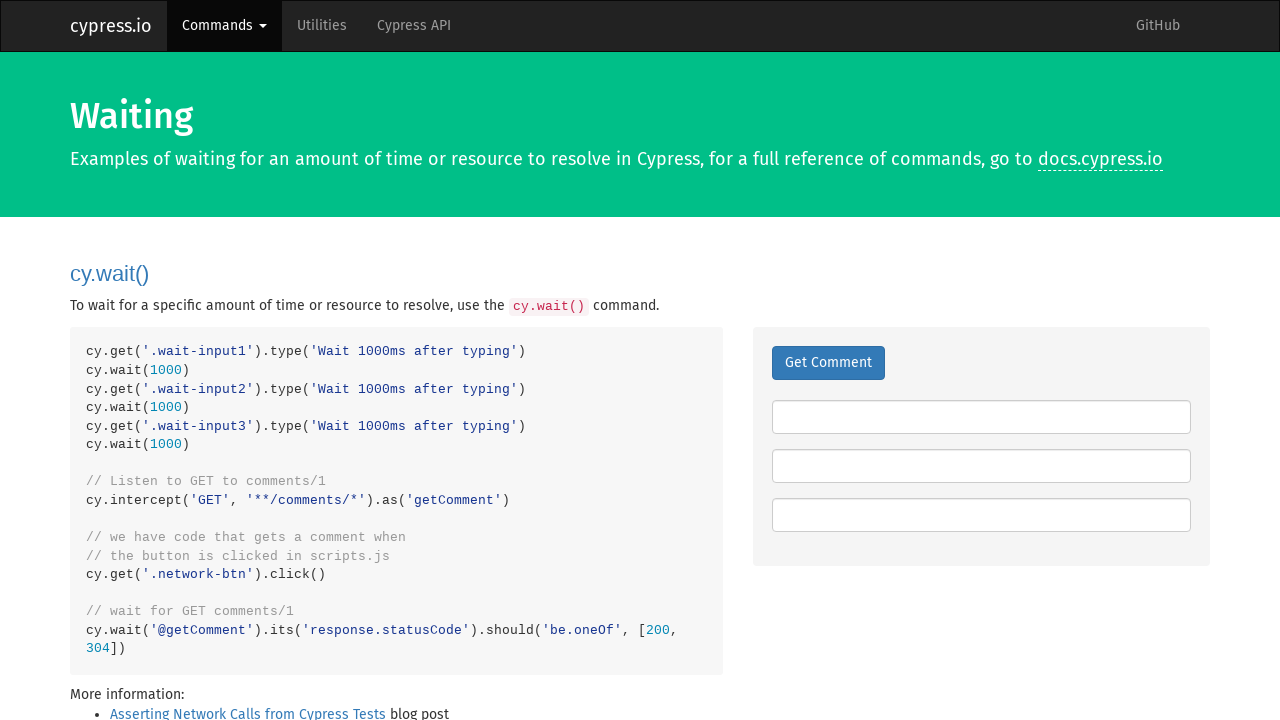

Filled first input field with 'Wait 1000ms after typing' on .wait-input1
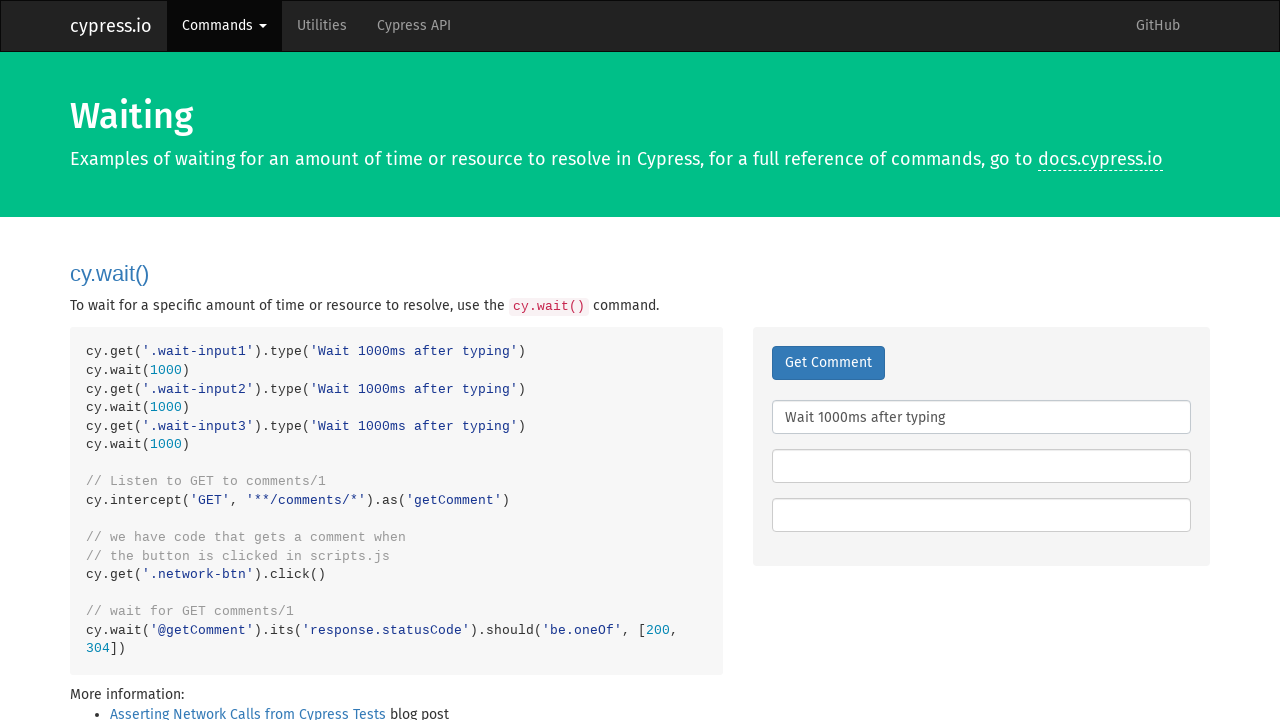

Filled second input field with 'Wait 1000ms after typing' on .wait-input2
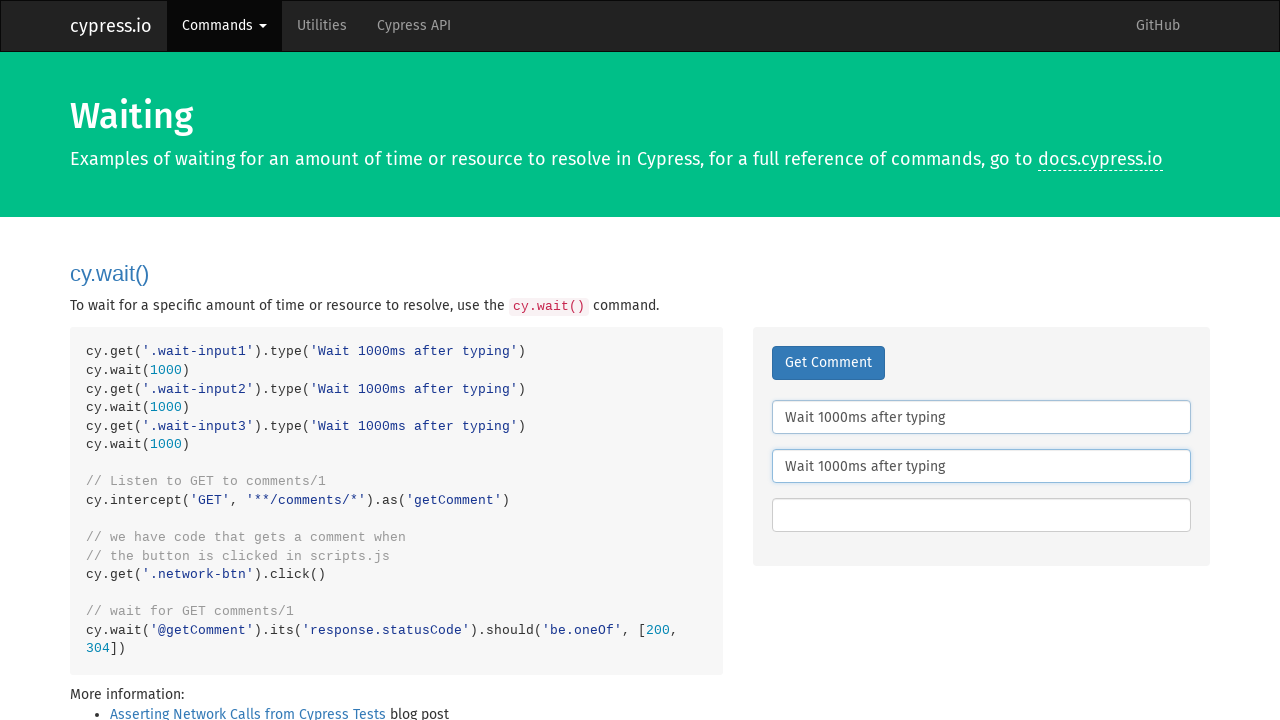

Filled third input field with 'Wait 1000ms after typing' on .wait-input3
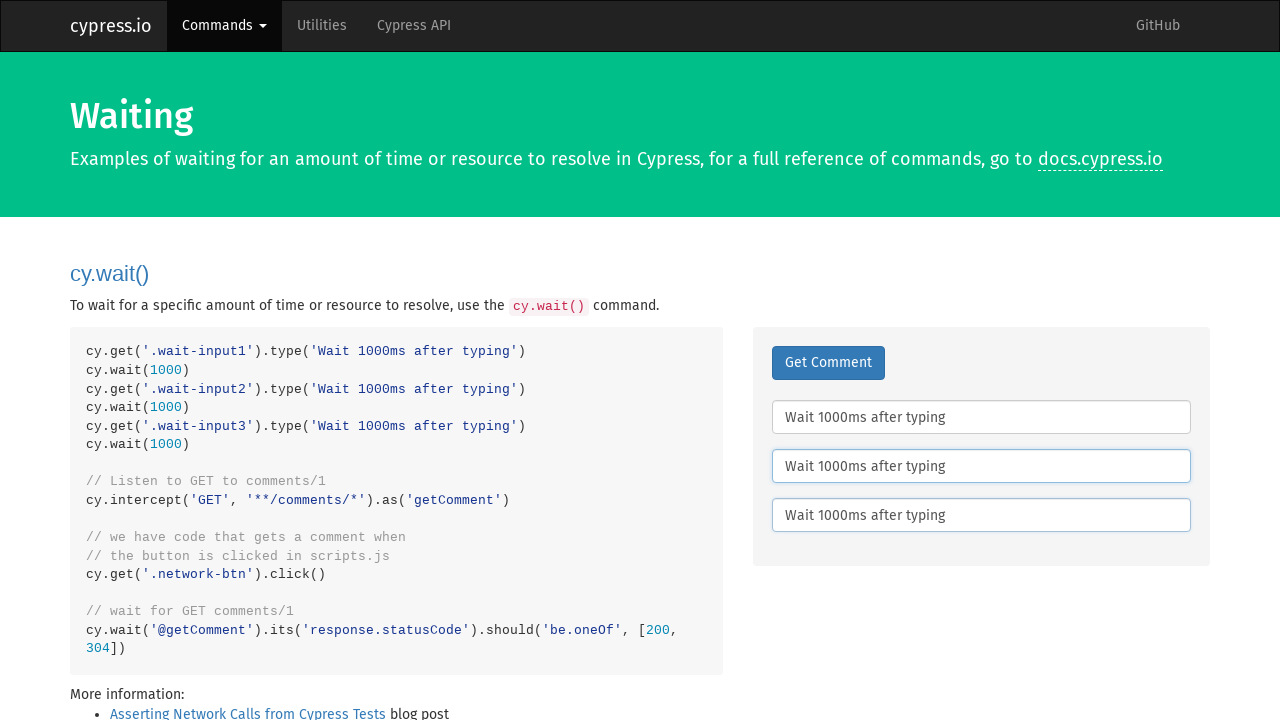

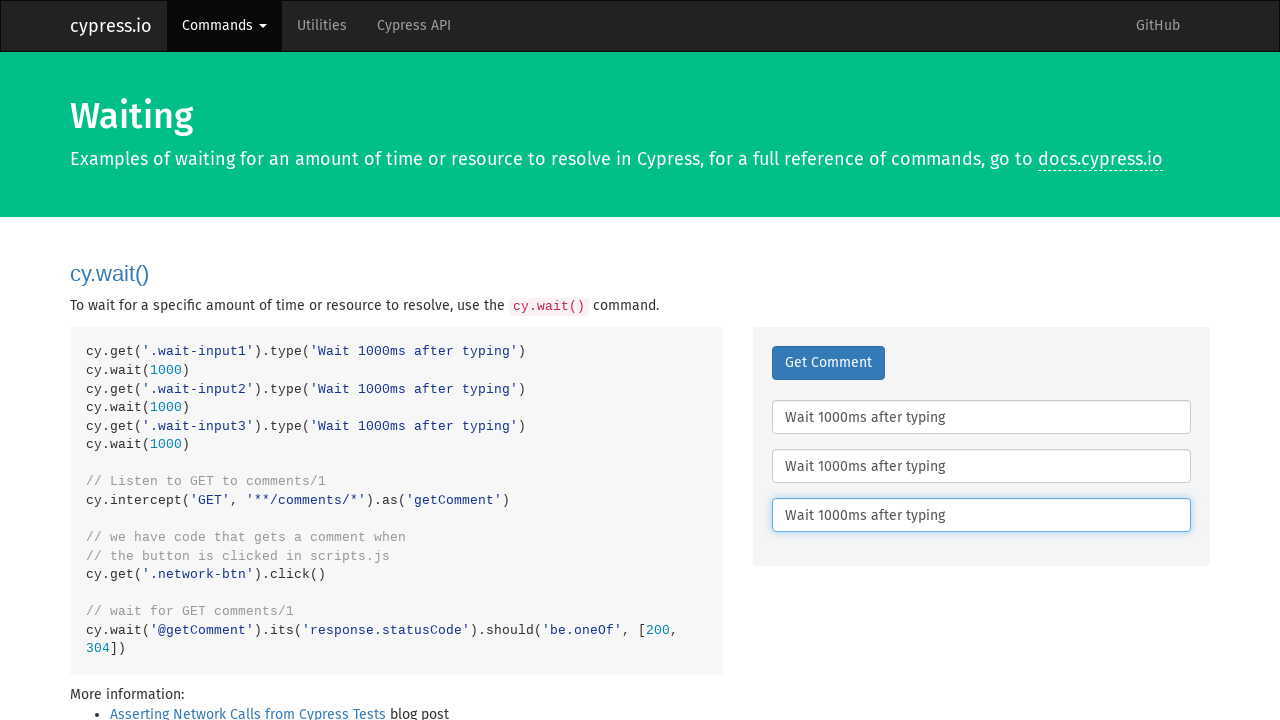